Tests that other controls are hidden when editing a todo item

Starting URL: https://demo.playwright.dev/todomvc

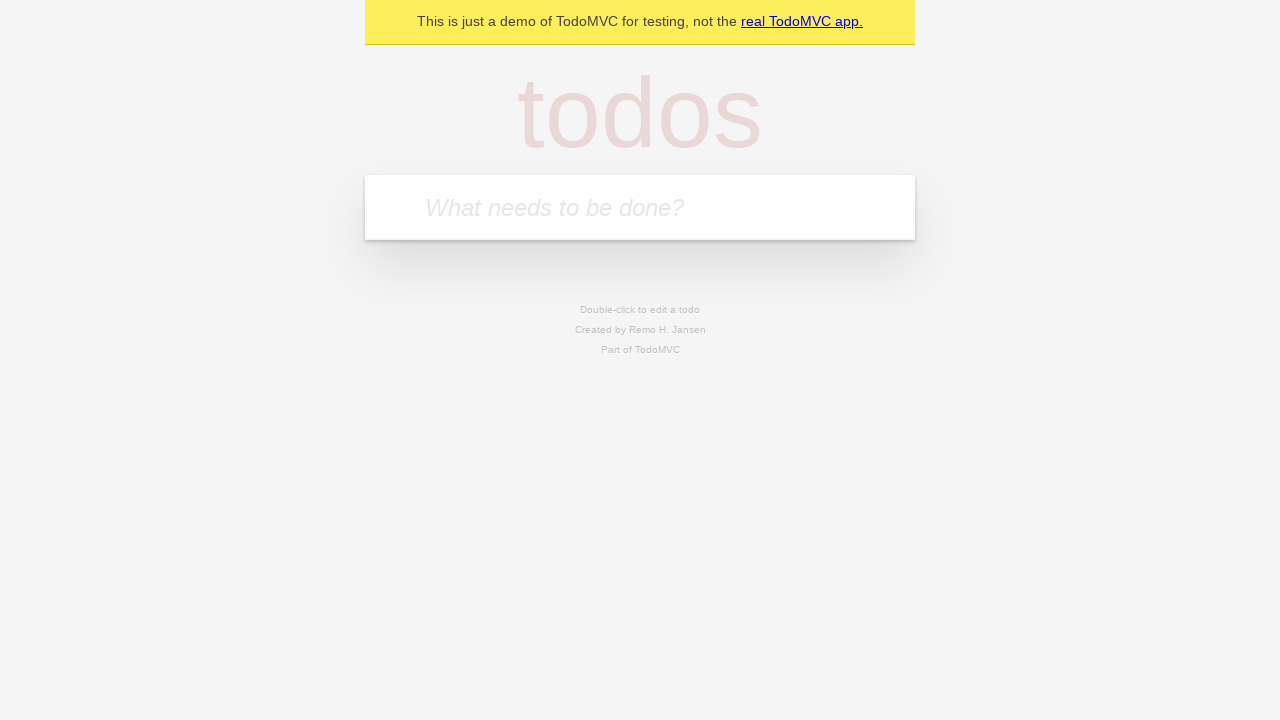

Filled new todo input with 'buy some cheese' on internal:attr=[placeholder="What needs to be done?"i]
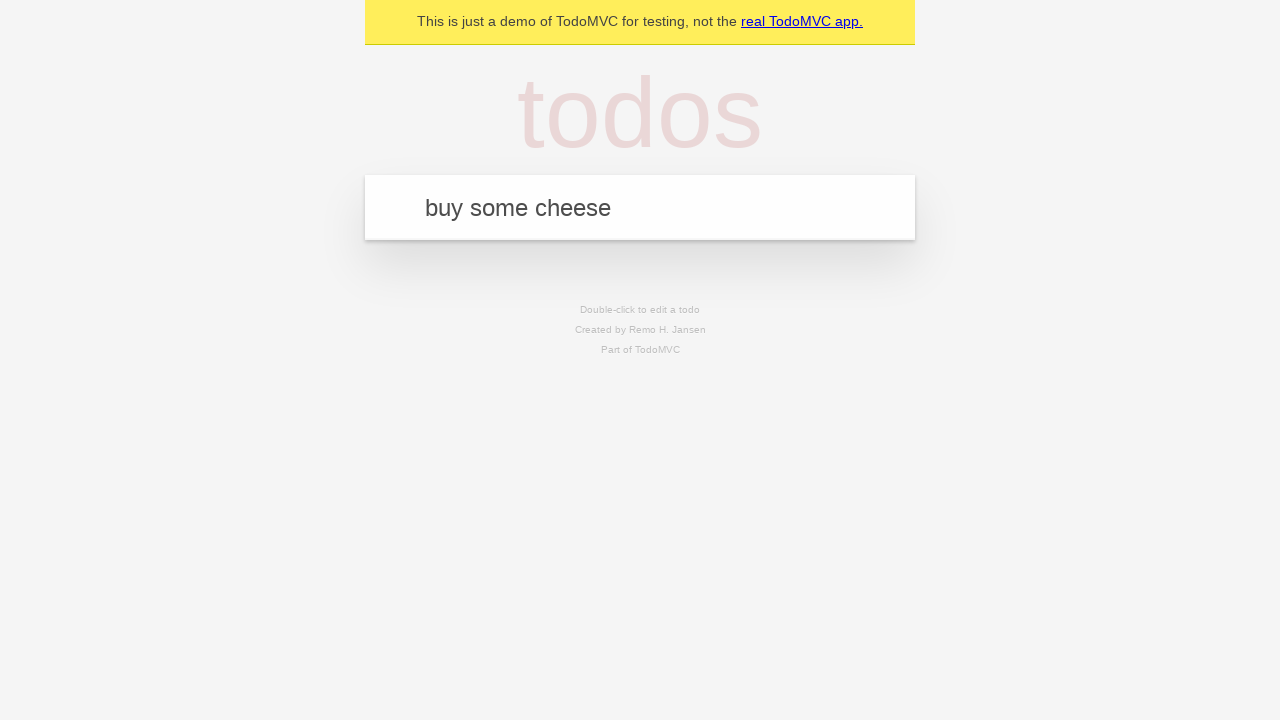

Pressed Enter to create todo 'buy some cheese' on internal:attr=[placeholder="What needs to be done?"i]
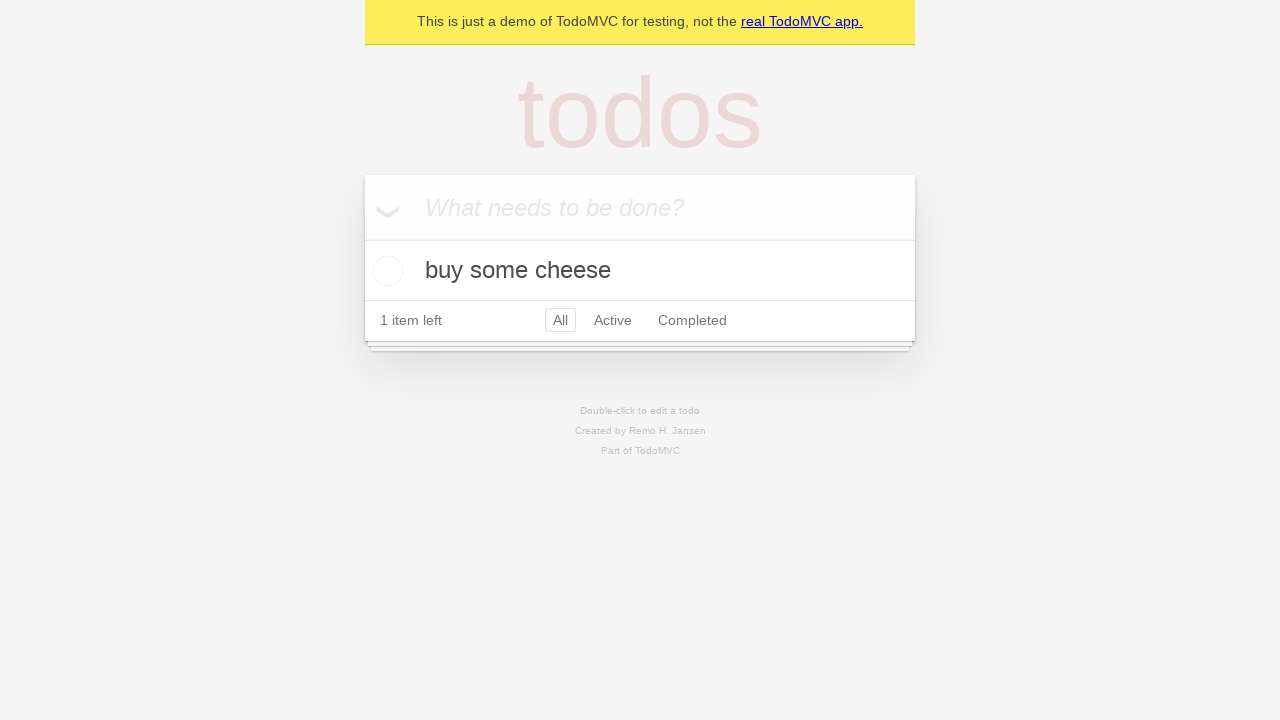

Filled new todo input with 'feed the cat' on internal:attr=[placeholder="What needs to be done?"i]
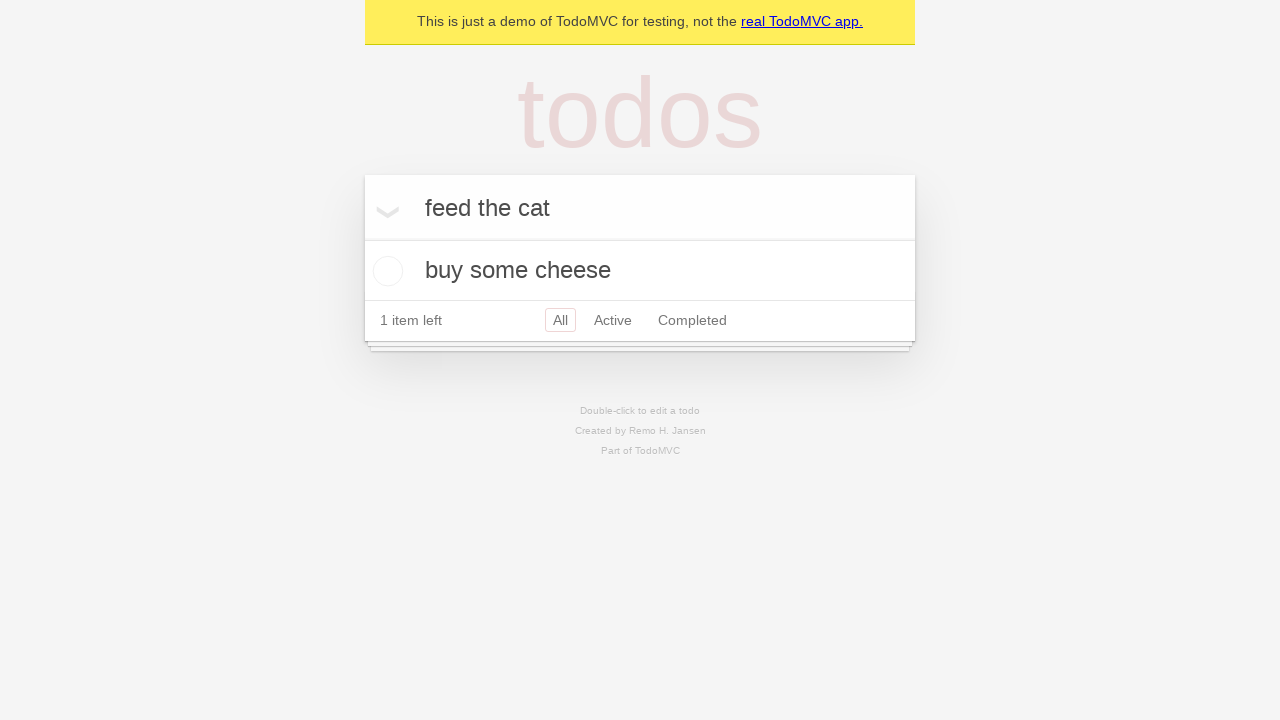

Pressed Enter to create todo 'feed the cat' on internal:attr=[placeholder="What needs to be done?"i]
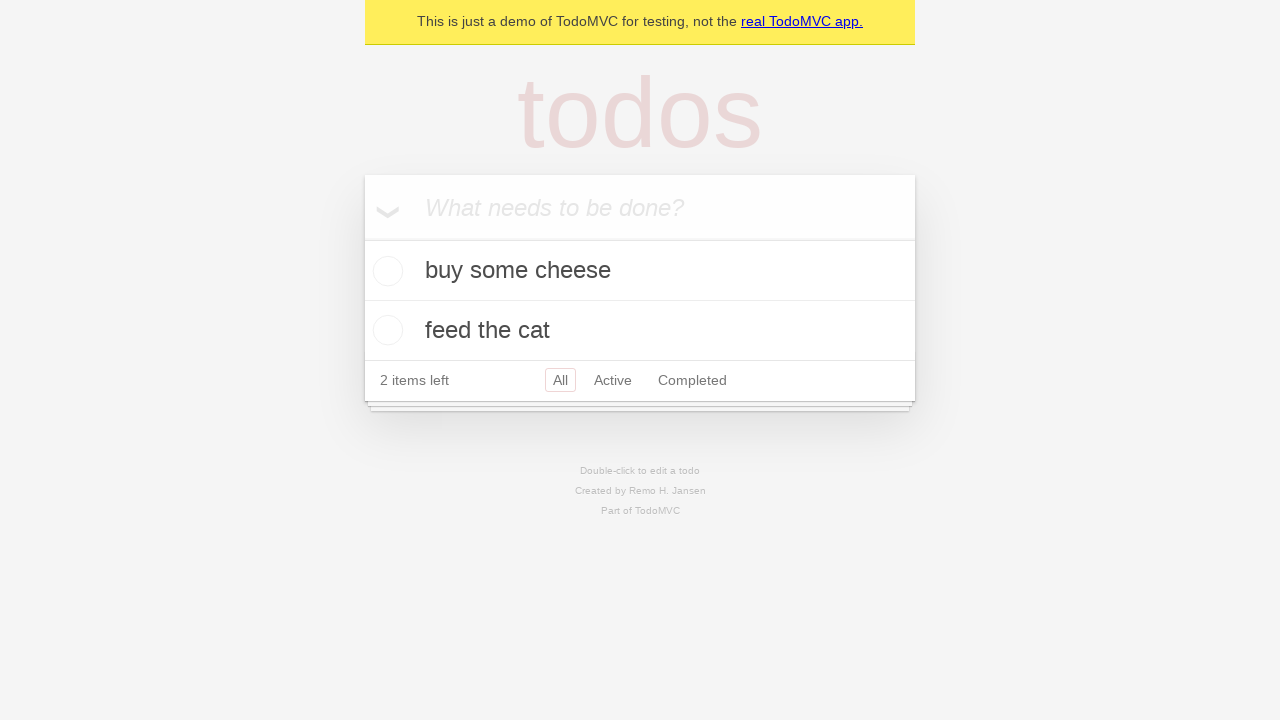

Filled new todo input with 'book a doctors appointment' on internal:attr=[placeholder="What needs to be done?"i]
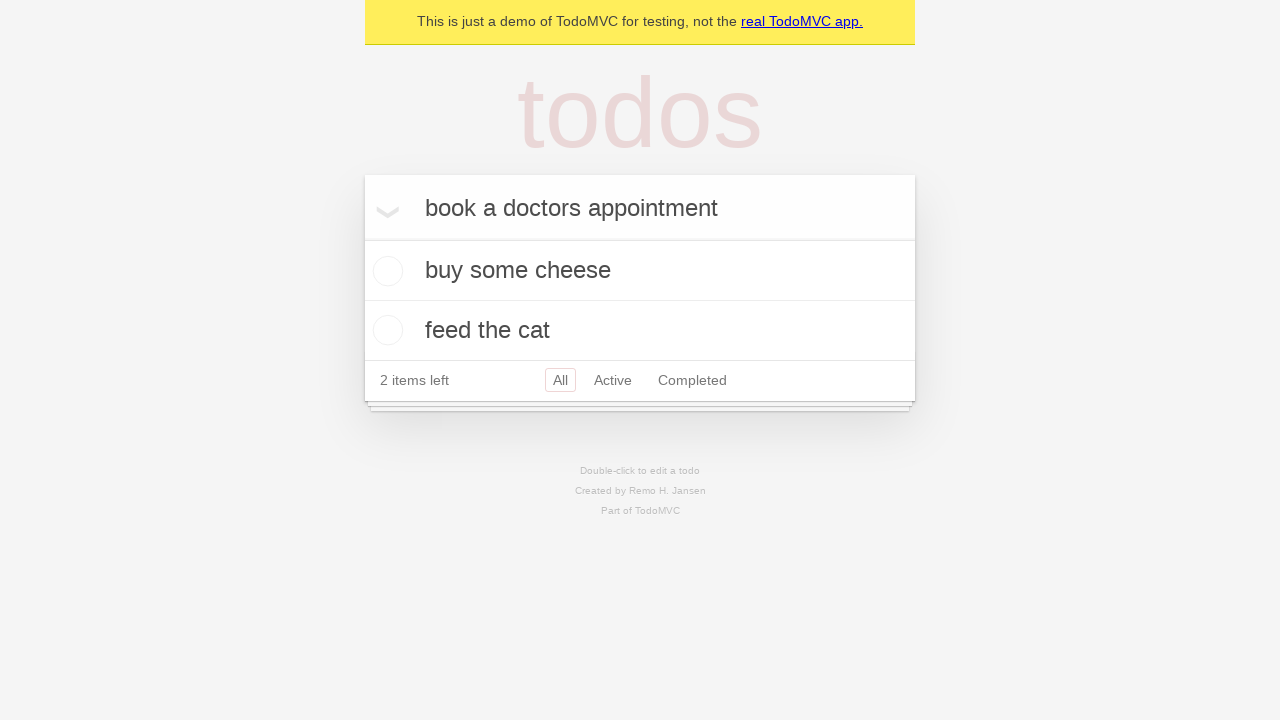

Pressed Enter to create todo 'book a doctors appointment' on internal:attr=[placeholder="What needs to be done?"i]
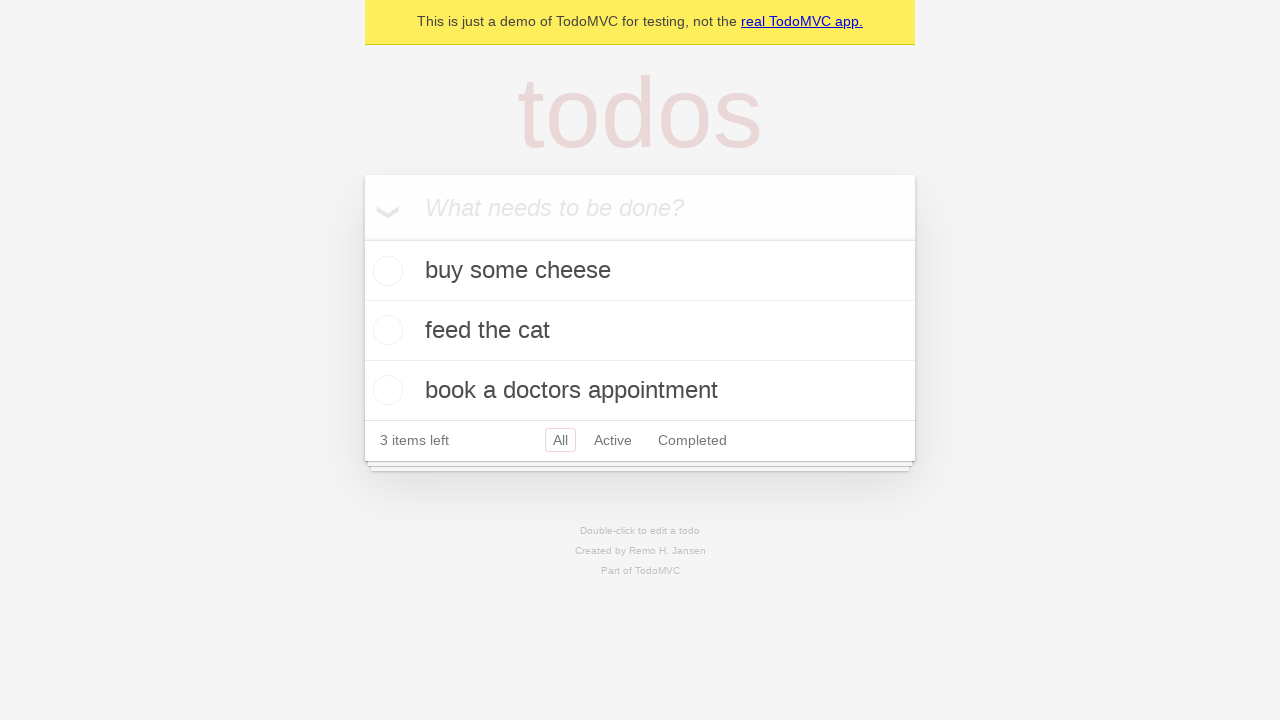

Waited for third todo item to appear
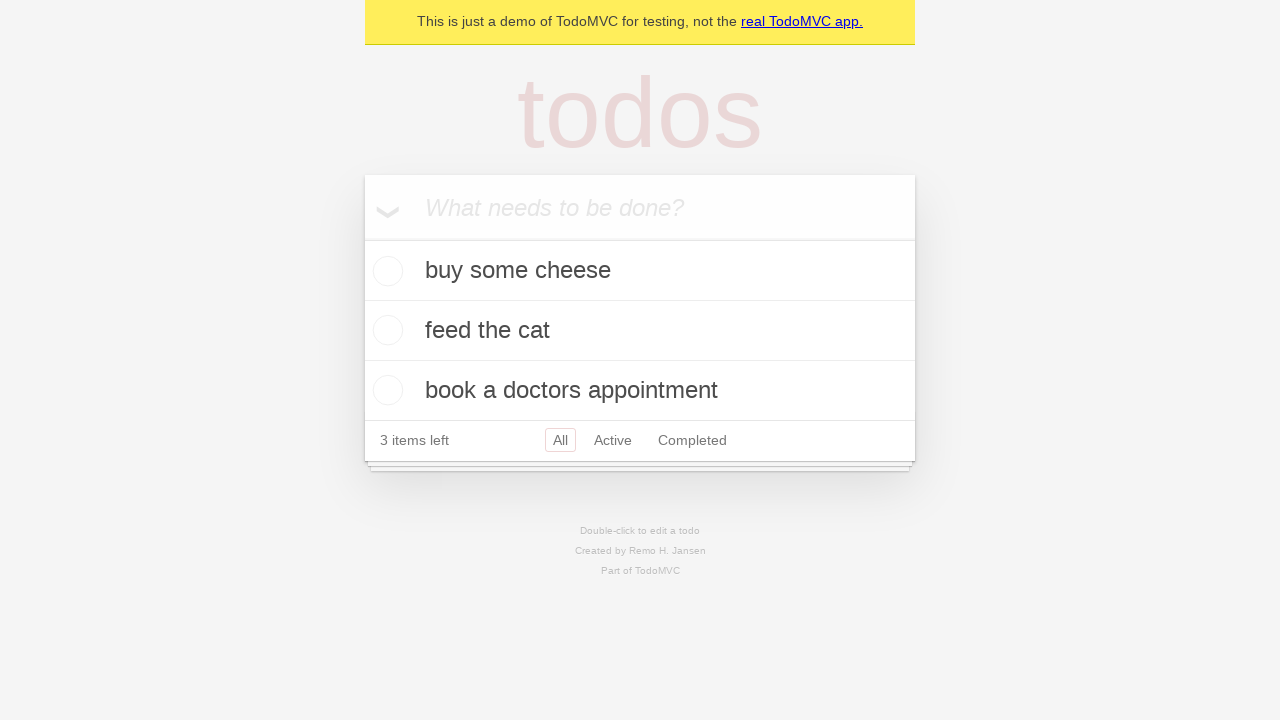

Double-clicked second todo item to enter edit mode at (640, 331) on [data-testid='todo-item'] >> nth=1
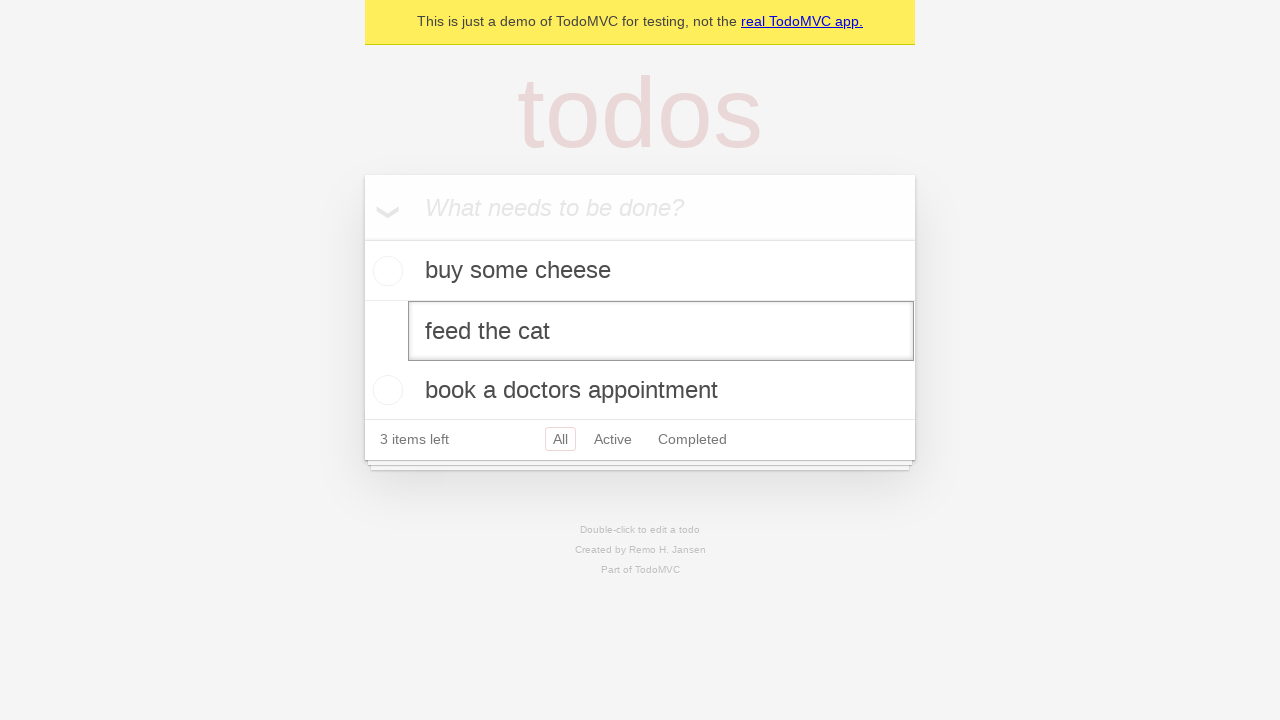

Edit textbox appeared - edit mode activated
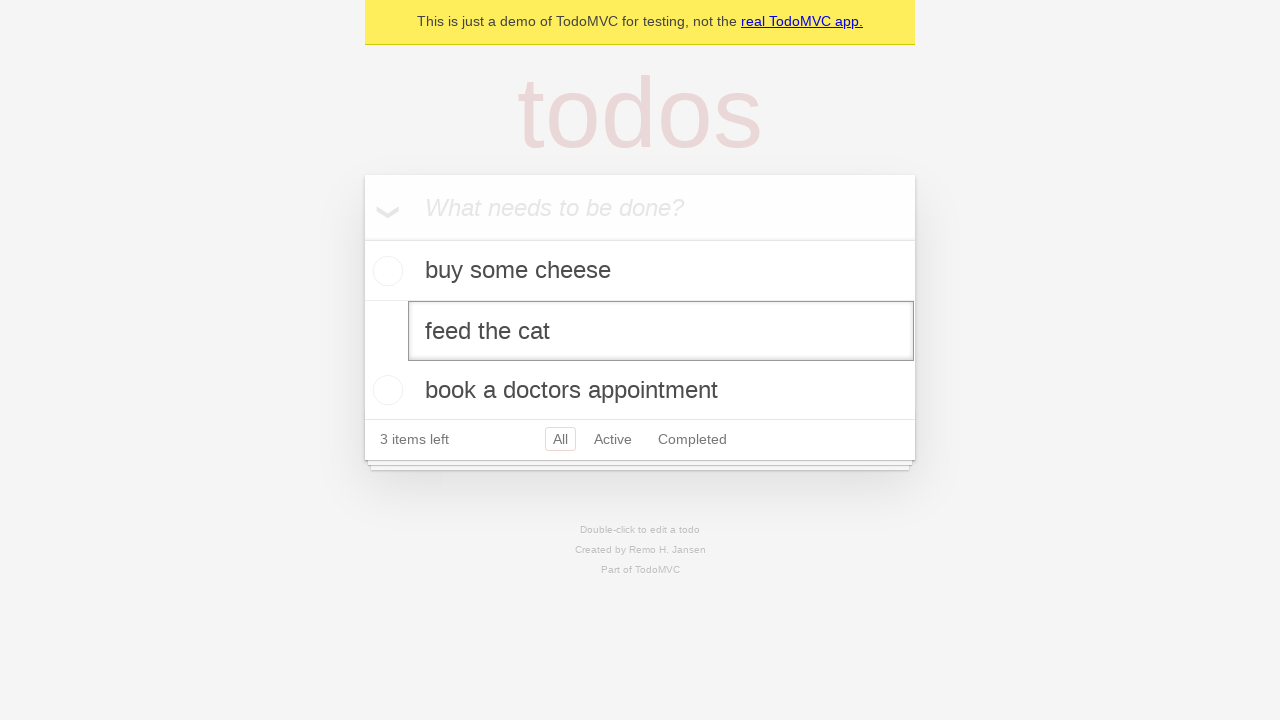

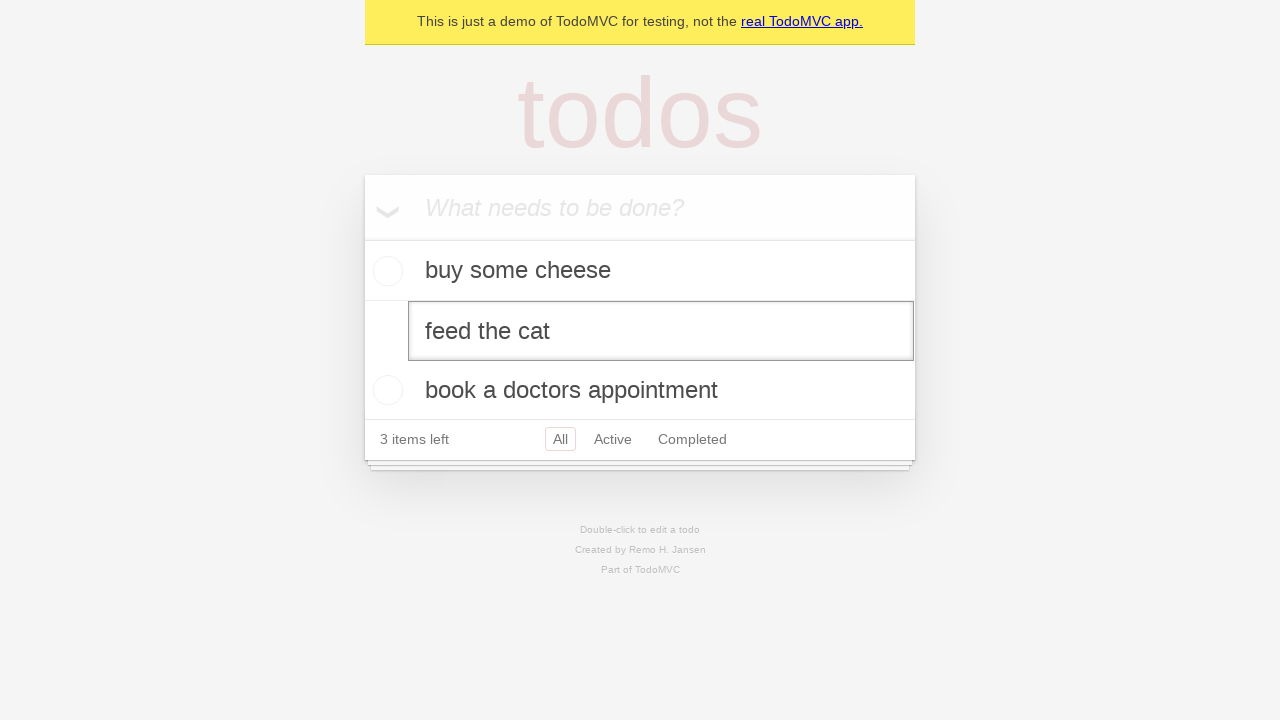